Tests window switching functionality by clicking a link that opens a new window and switching to it

Starting URL: http://the-internet.herokuapp.com/windows

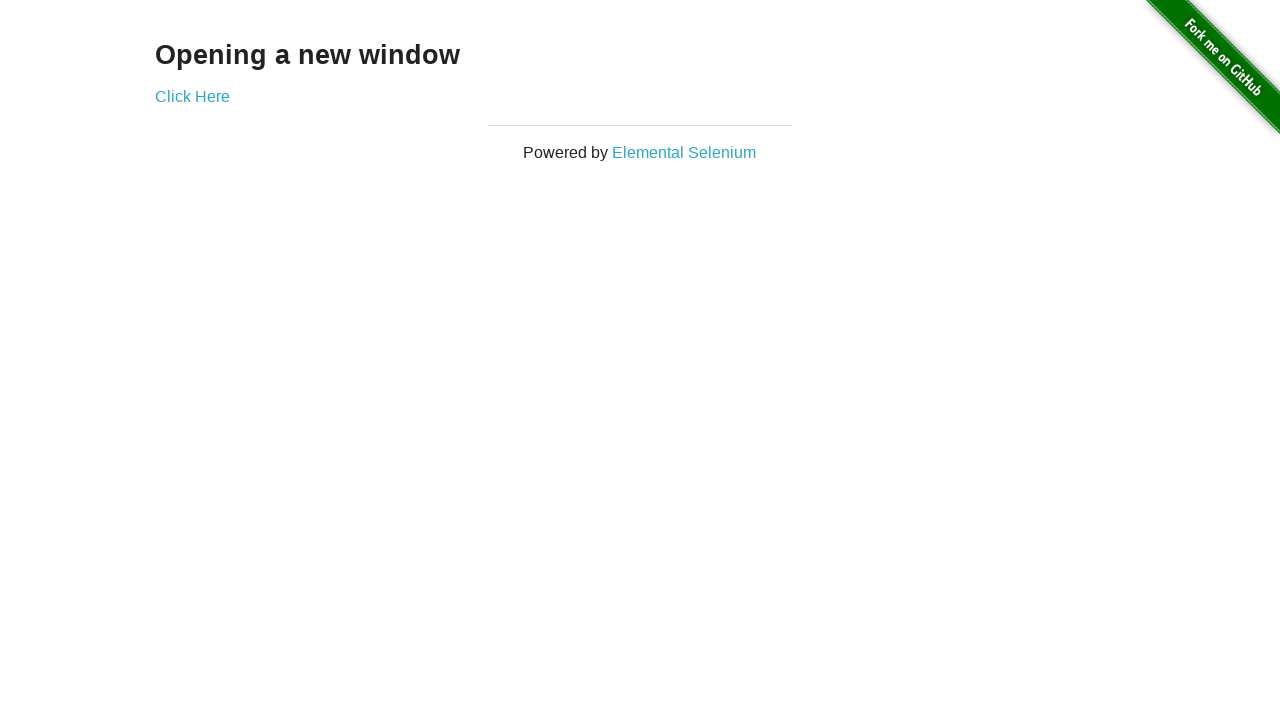

Clicked 'Click Here' link to open new window at (192, 96) on text=Click Here
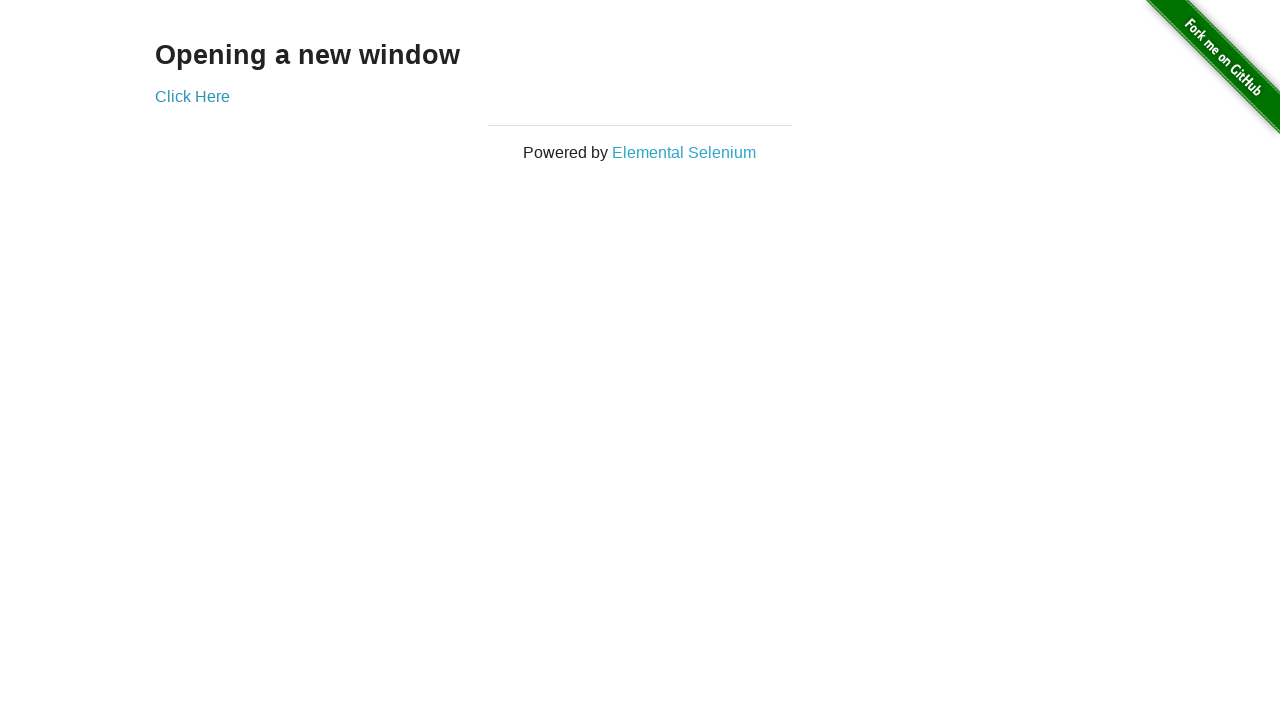

Captured new window popup
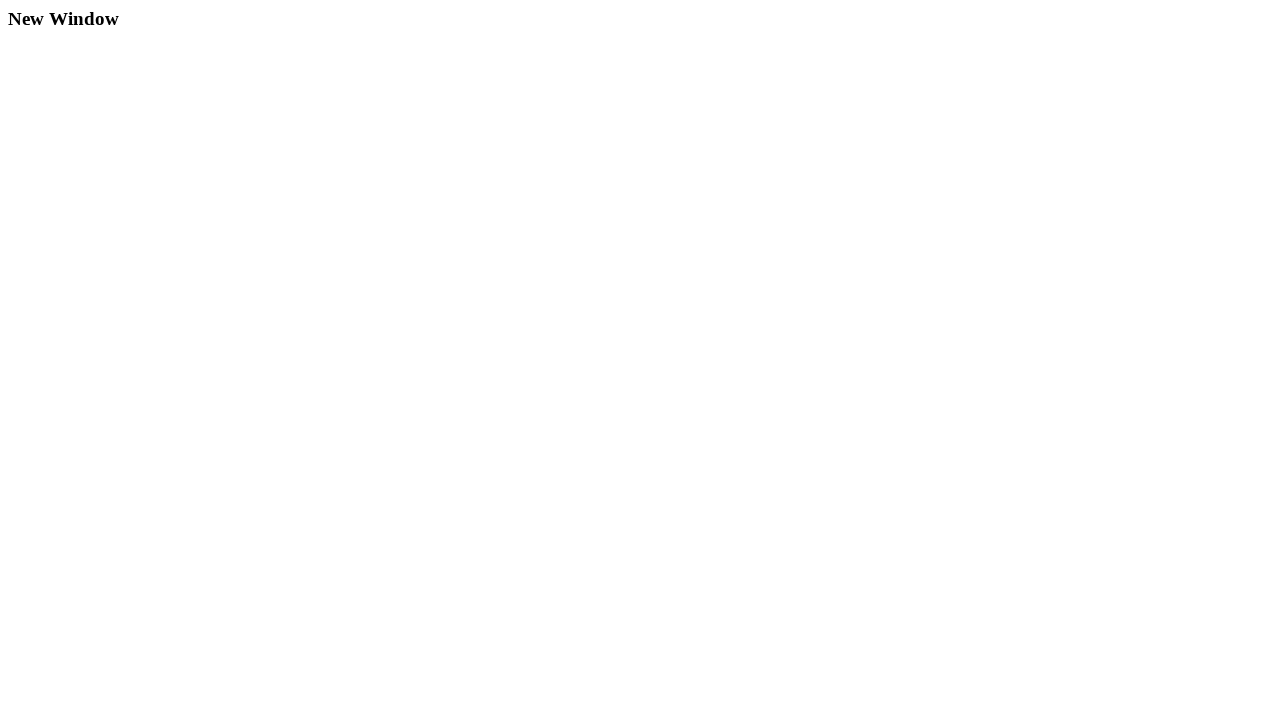

Verified new window URL is http://the-internet.herokuapp.com/windows/new
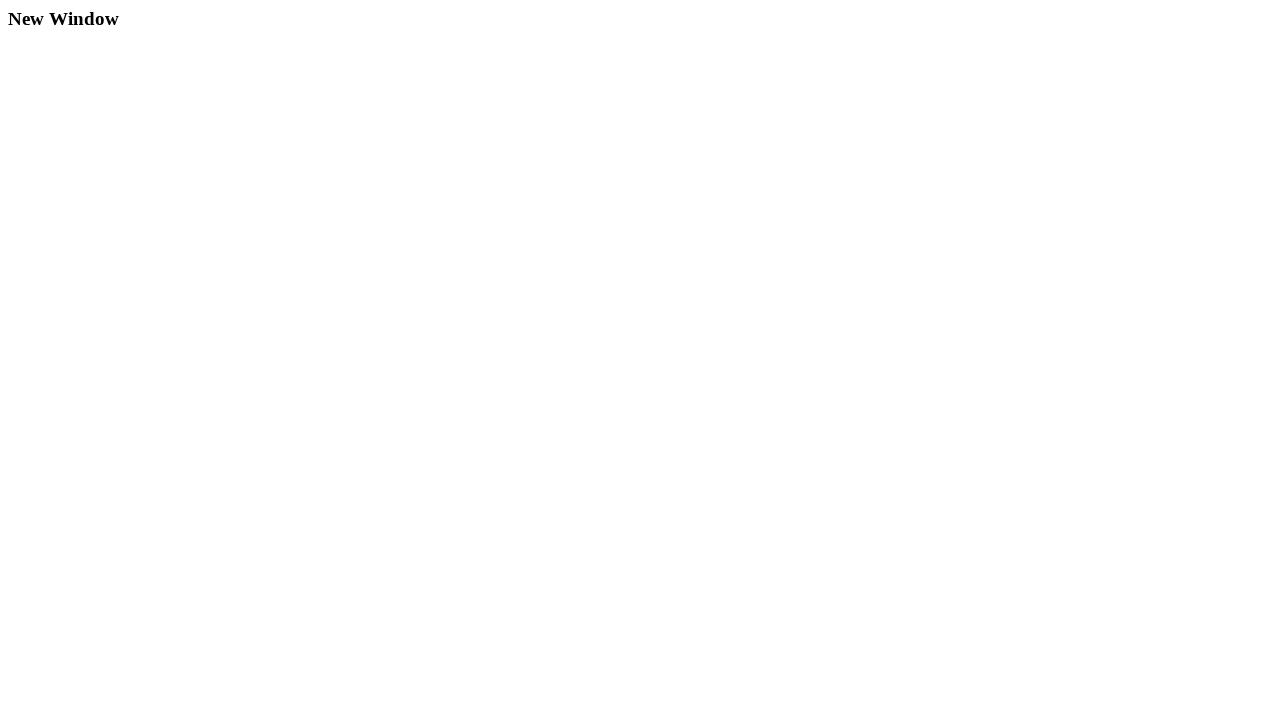

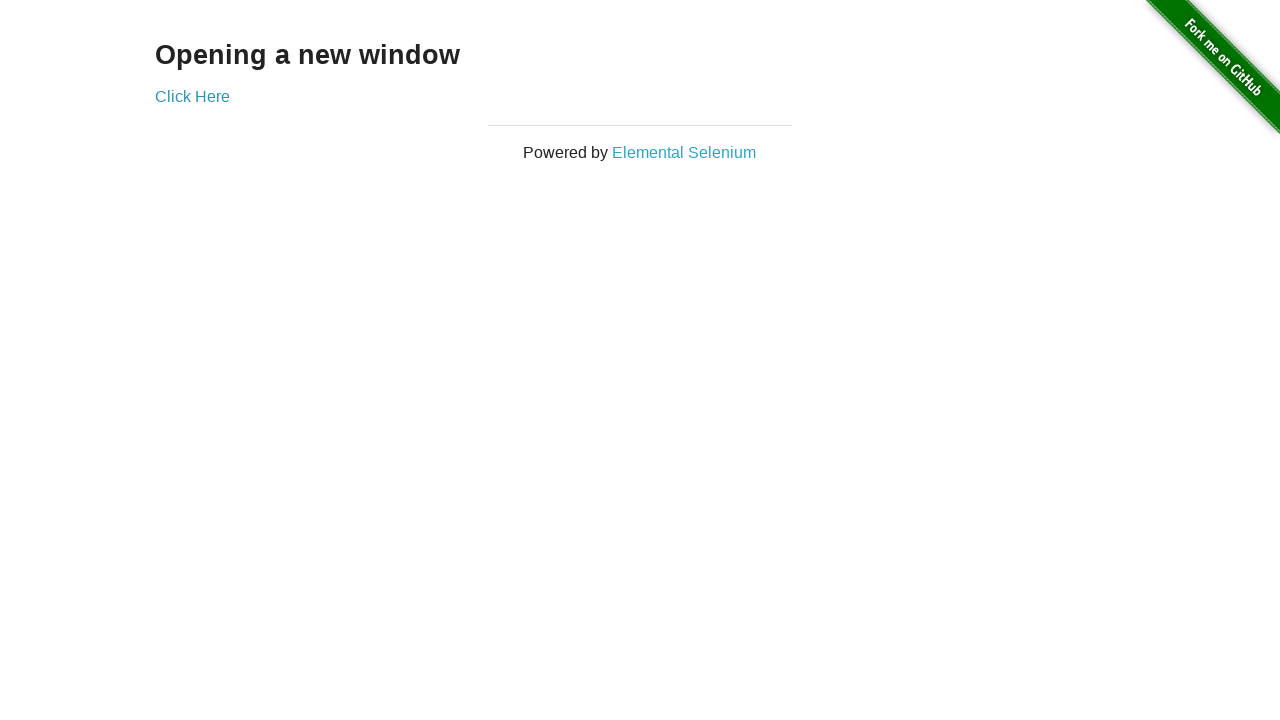